Tests an e-commerce cart flow by adding specific vegetable items (Brocolli, Cauliflower, Carrot) to cart, proceeding to checkout, applying a promo code, and verifying the promo is applied.

Starting URL: https://rahulshettyacademy.com/seleniumPractise/#/

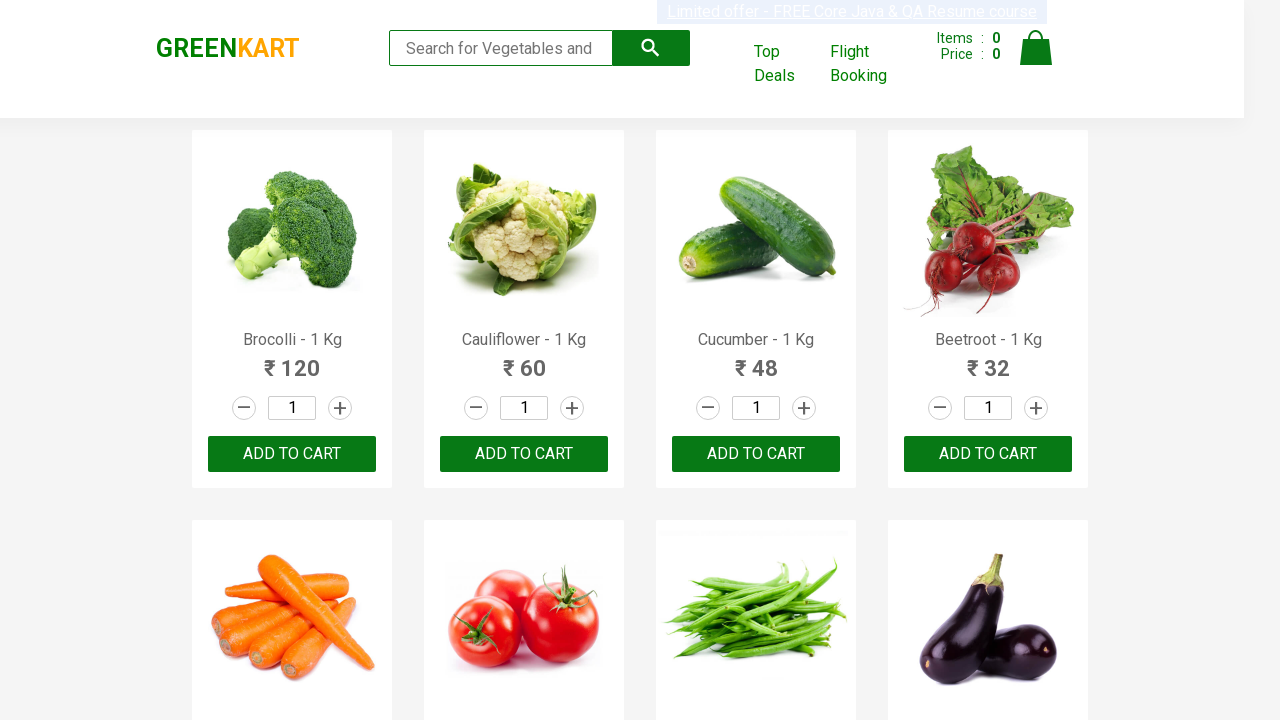

Waited for product names to load
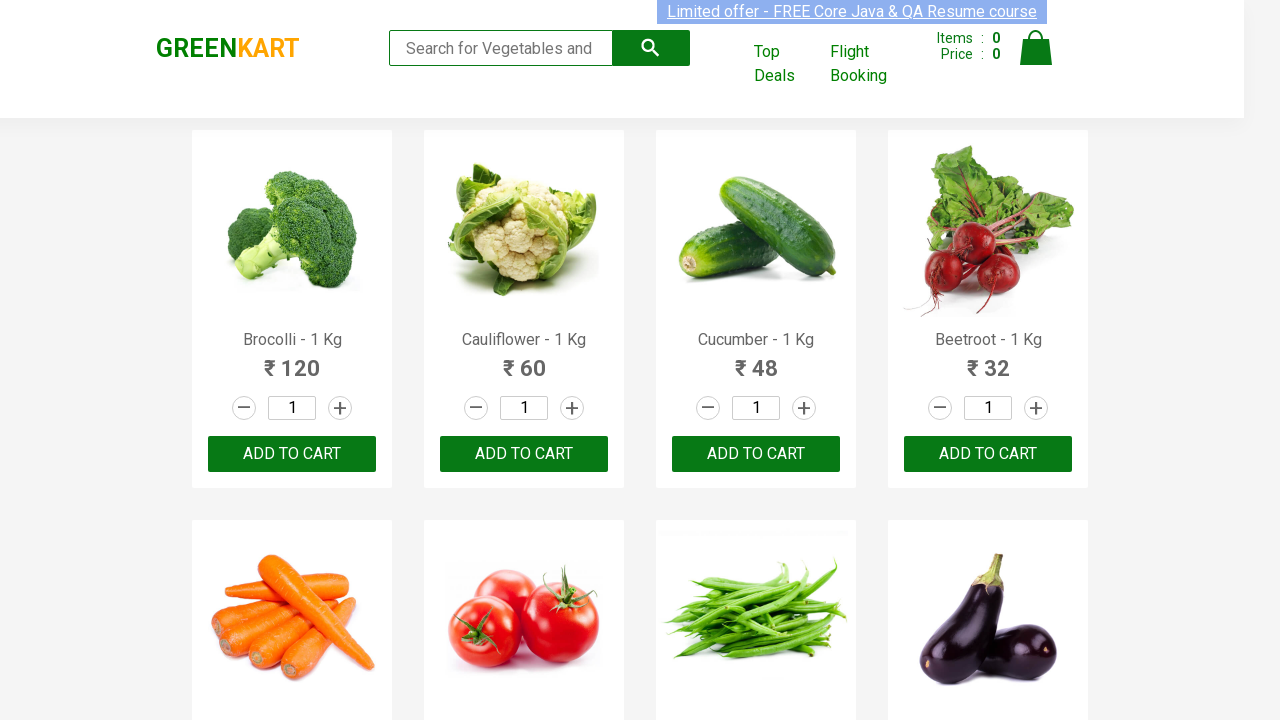

Retrieved all product elements from page
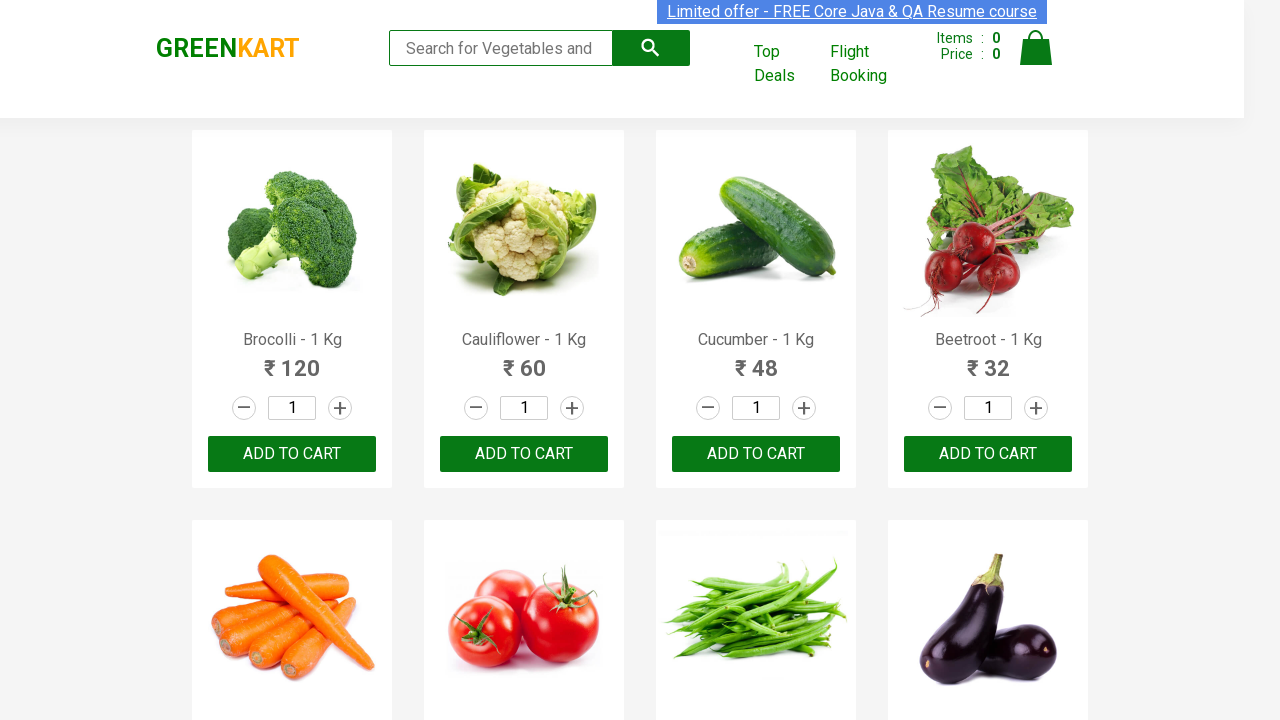

Added 'Brocolli' to cart at (292, 454) on div.product-action >> nth=0
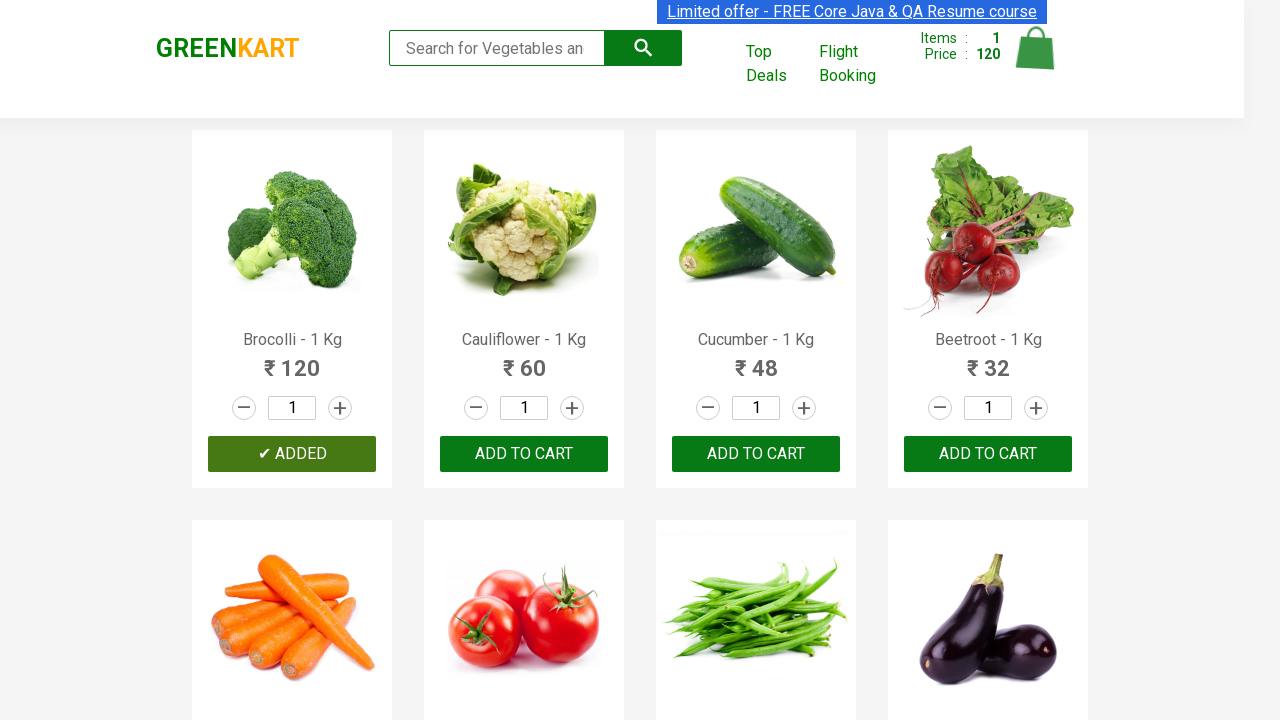

Added 'Cauliflower' to cart at (524, 454) on div.product-action >> nth=1
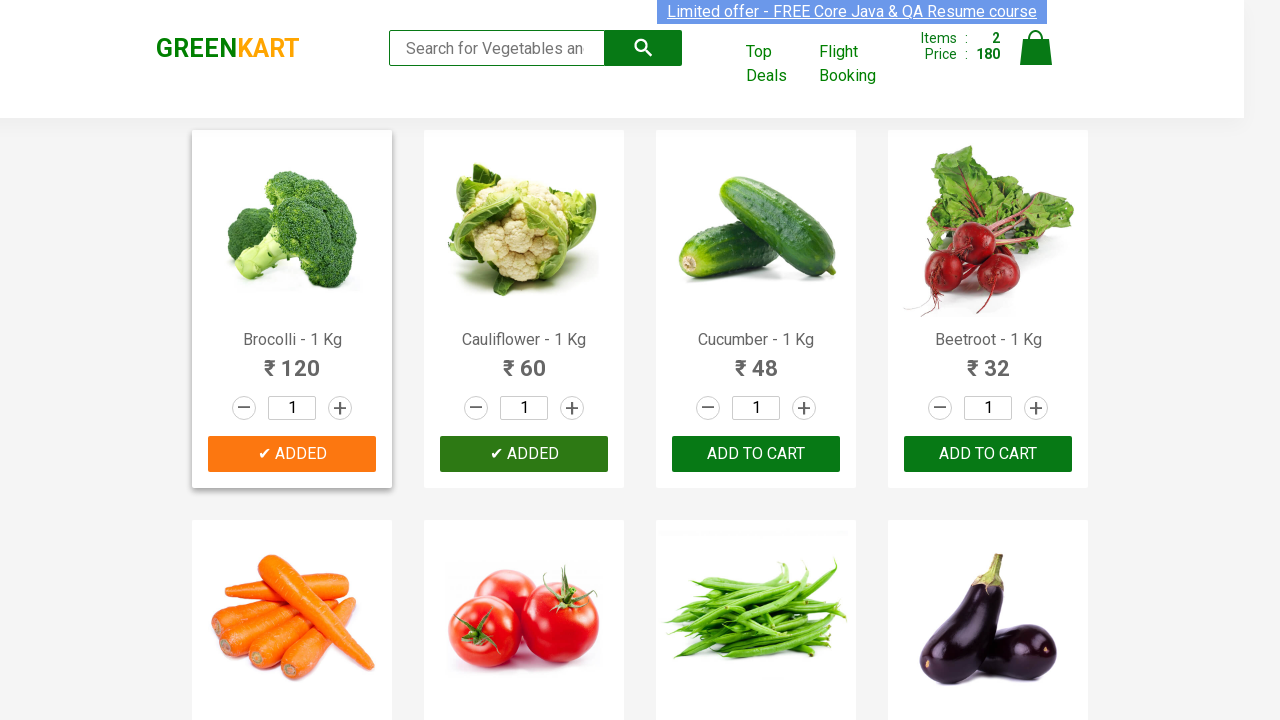

Added 'Carrot' to cart at (292, 360) on div.product-action >> nth=4
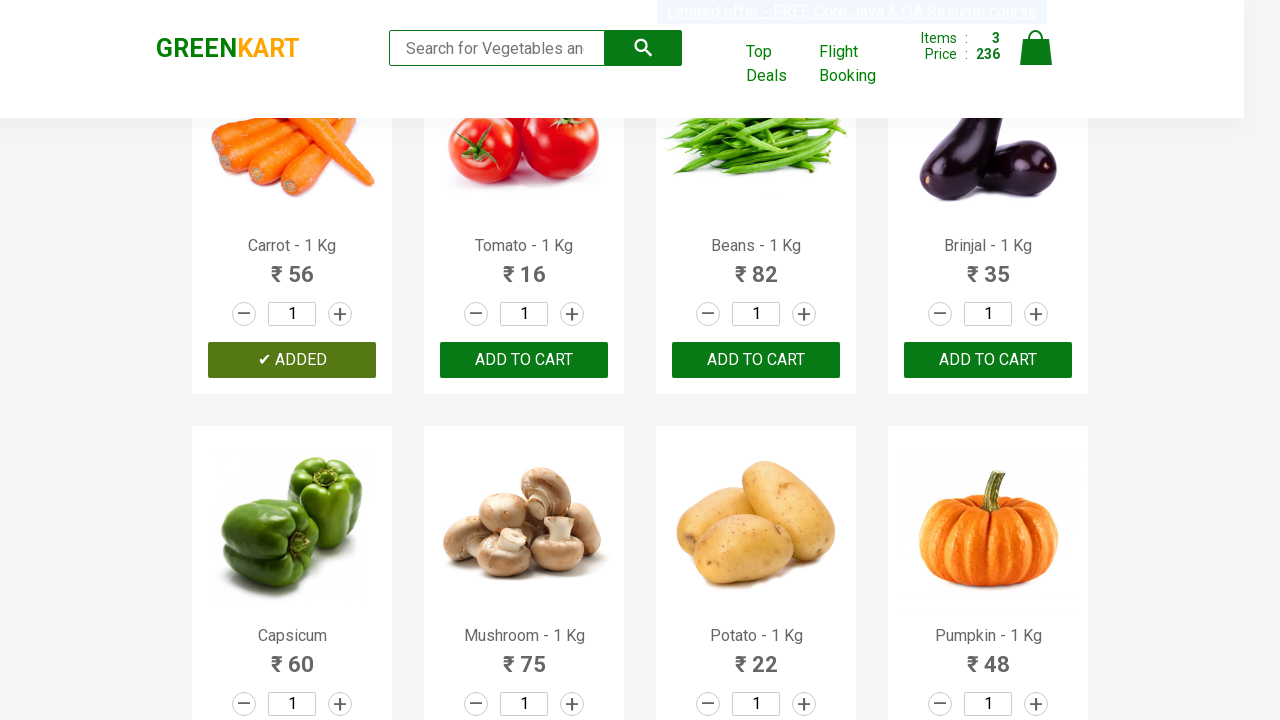

Clicked on cart icon to open cart at (1036, 48) on a.cart-icon img[alt='Cart']
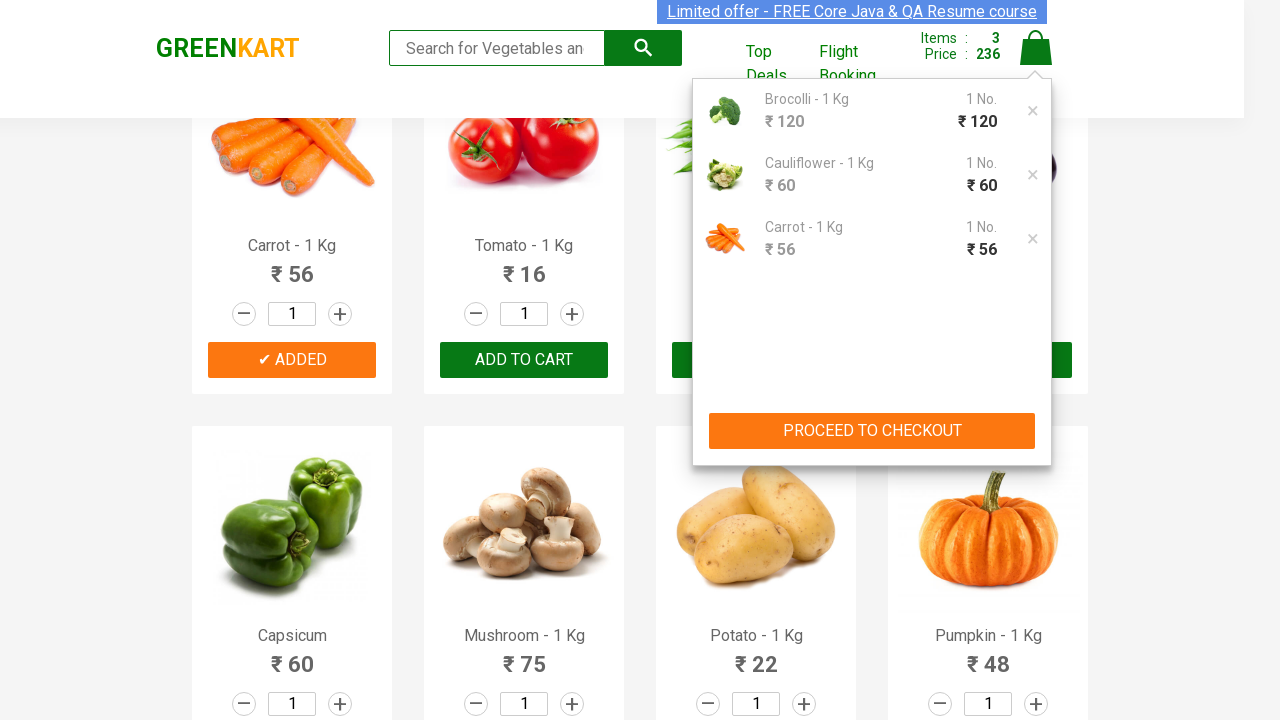

Clicked 'PROCEED TO CHECKOUT' button at (872, 431) on div.action-block button:has-text('PROCEED TO CHECKOUT')
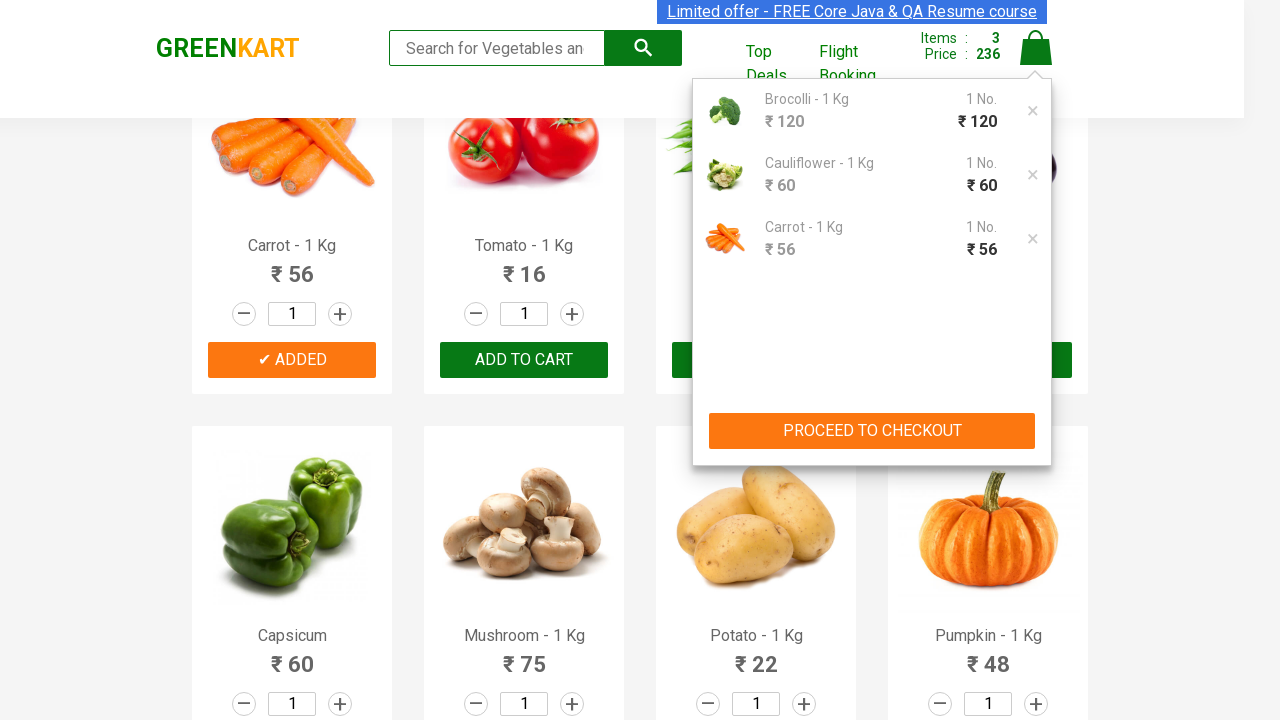

Promo code input field is now visible
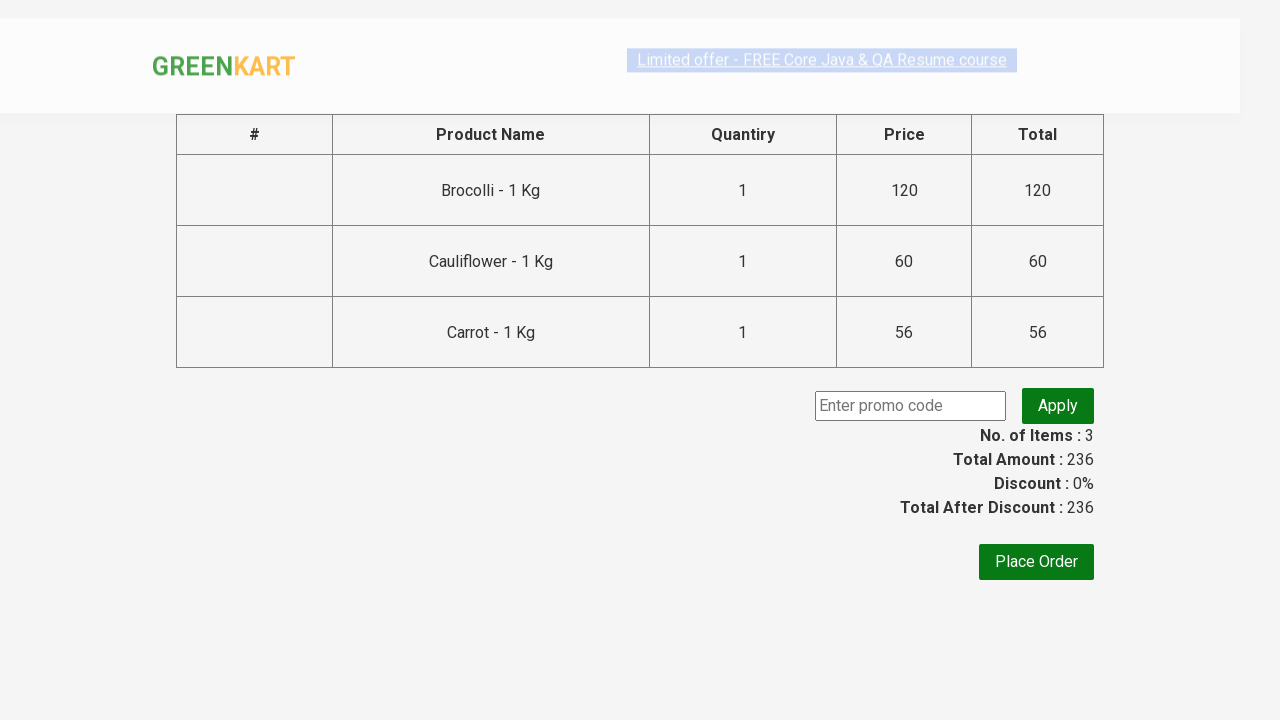

Entered promo code 'rahulshettyacademy' on input.promoCode
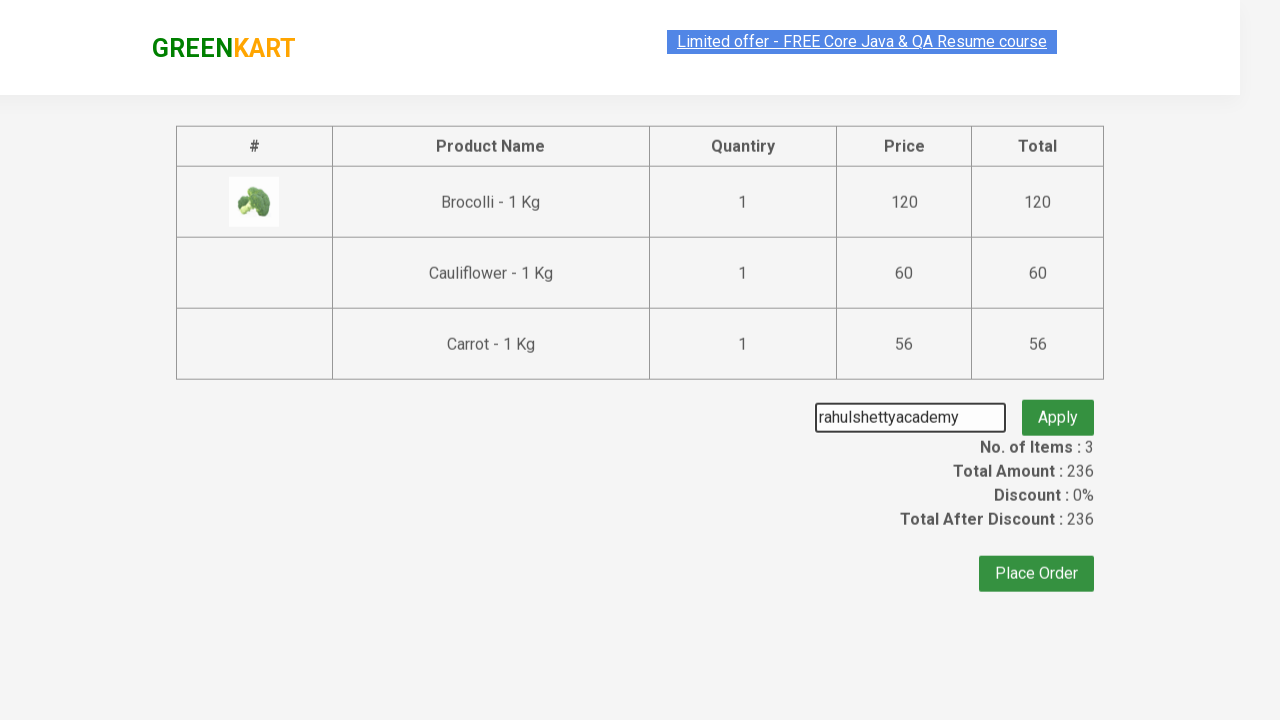

Clicked 'Apply' button to apply promo code at (1058, 406) on button:has-text('Apply')
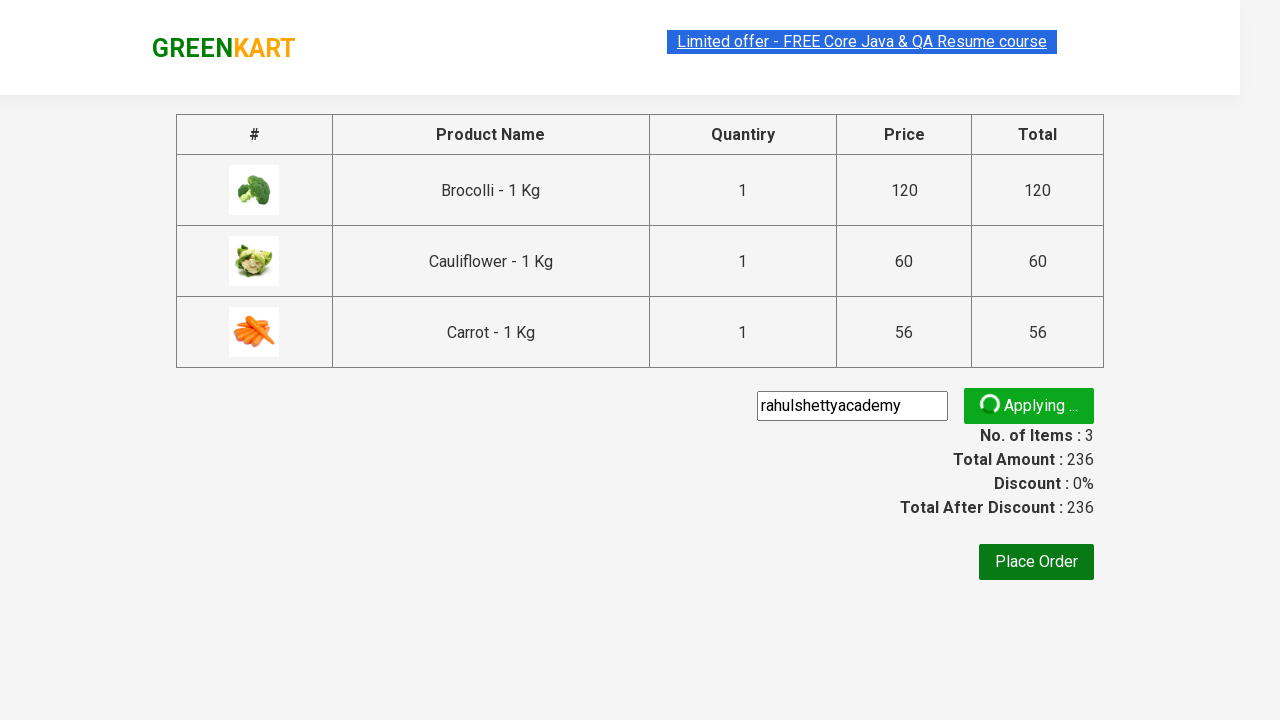

Promo code successfully applied and info displayed
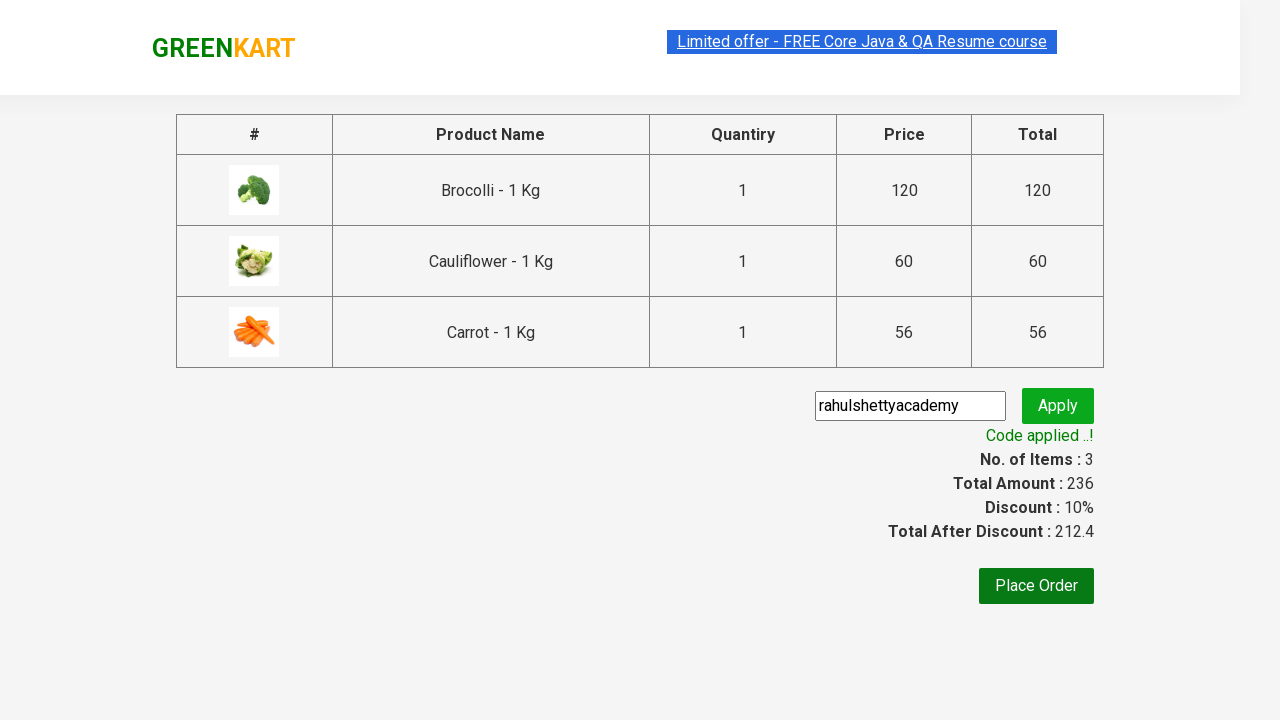

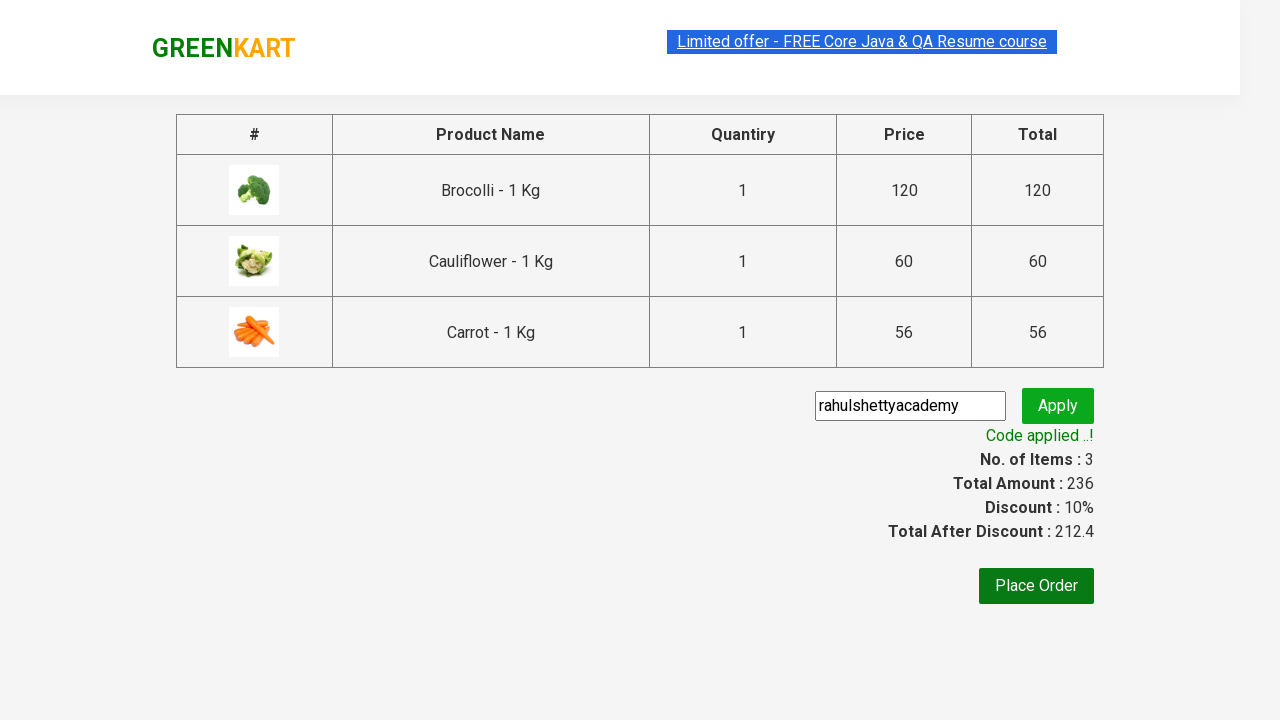